Navigates to the Sugar Cosmetics India website homepage and verifies the page loads successfully.

Starting URL: https://in.sugarcosmetics.com/

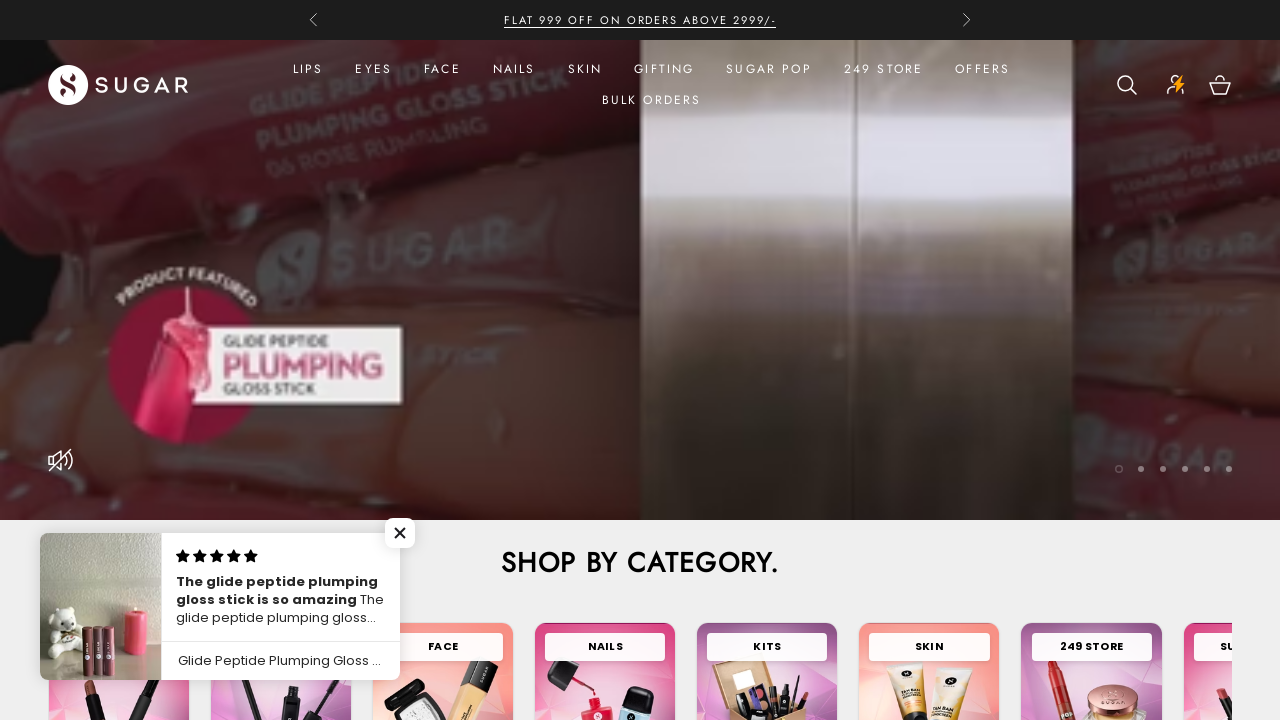

Waited for page DOM content to load on Sugar Cosmetics India homepage
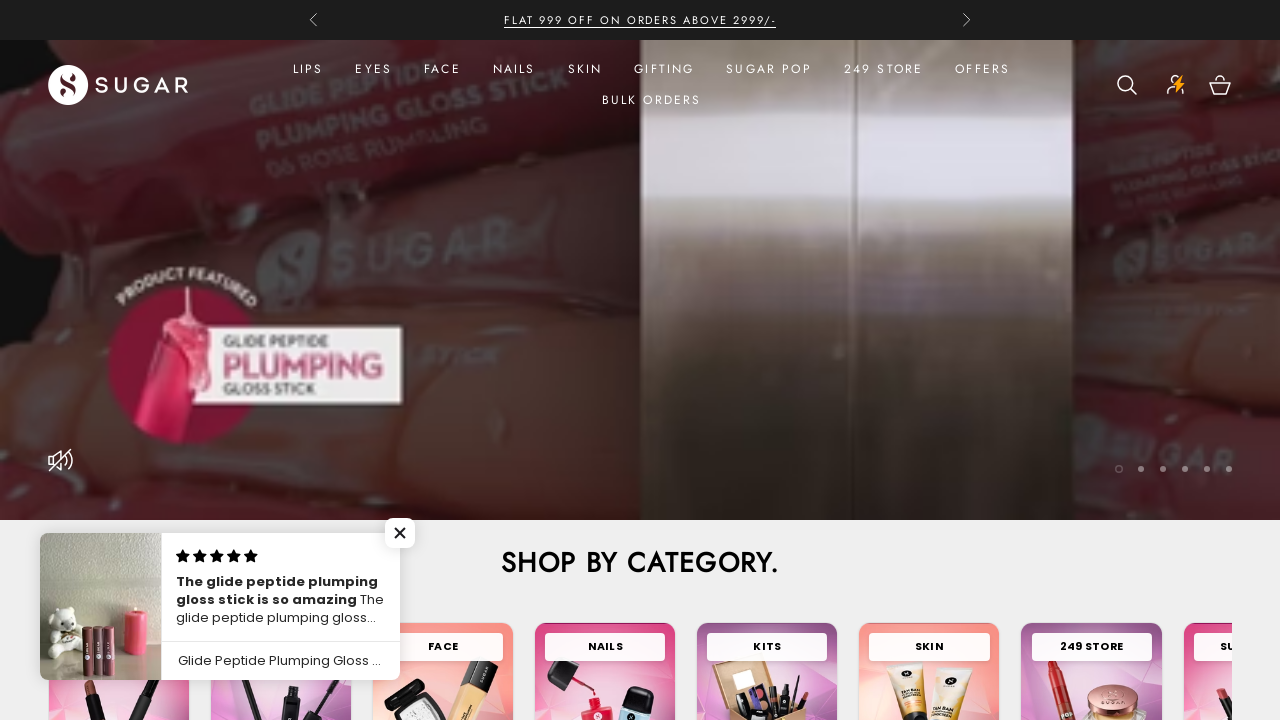

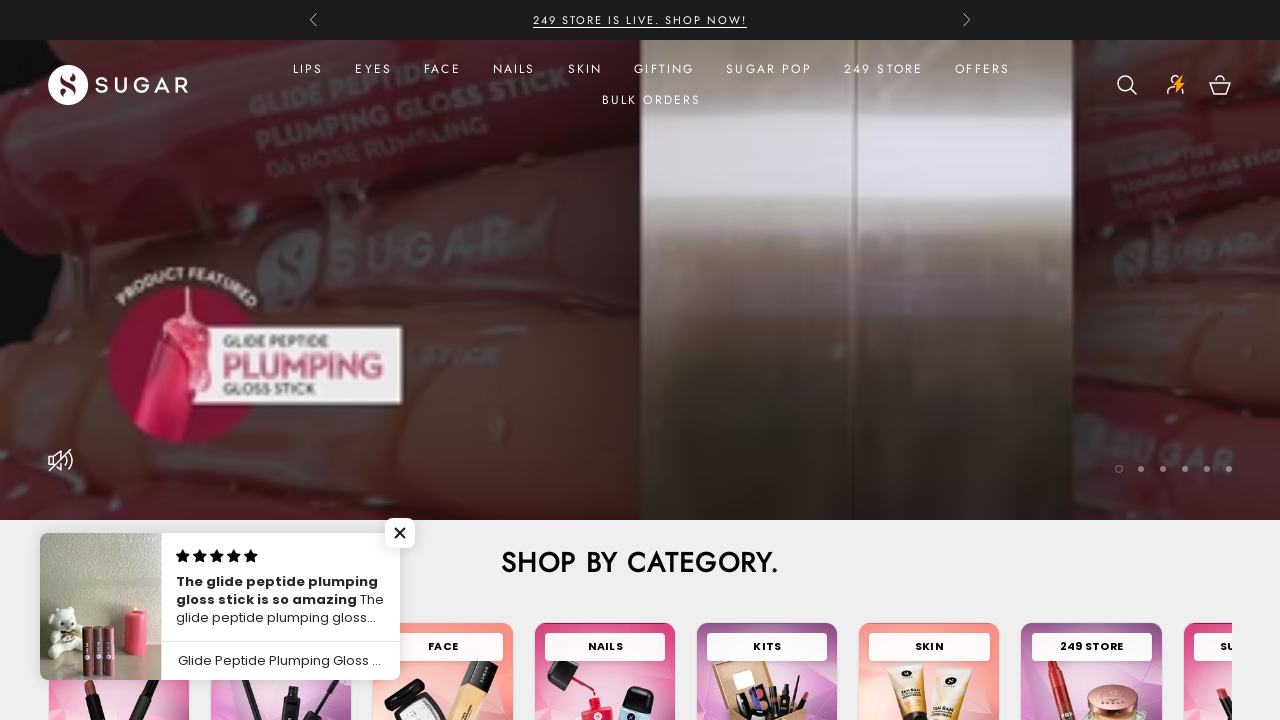